Tests cart functionality including adding a product, removing it, undoing the removal, updating quantity, and attempting to apply an empty coupon code

Starting URL: http://practice.automationtesting.in/

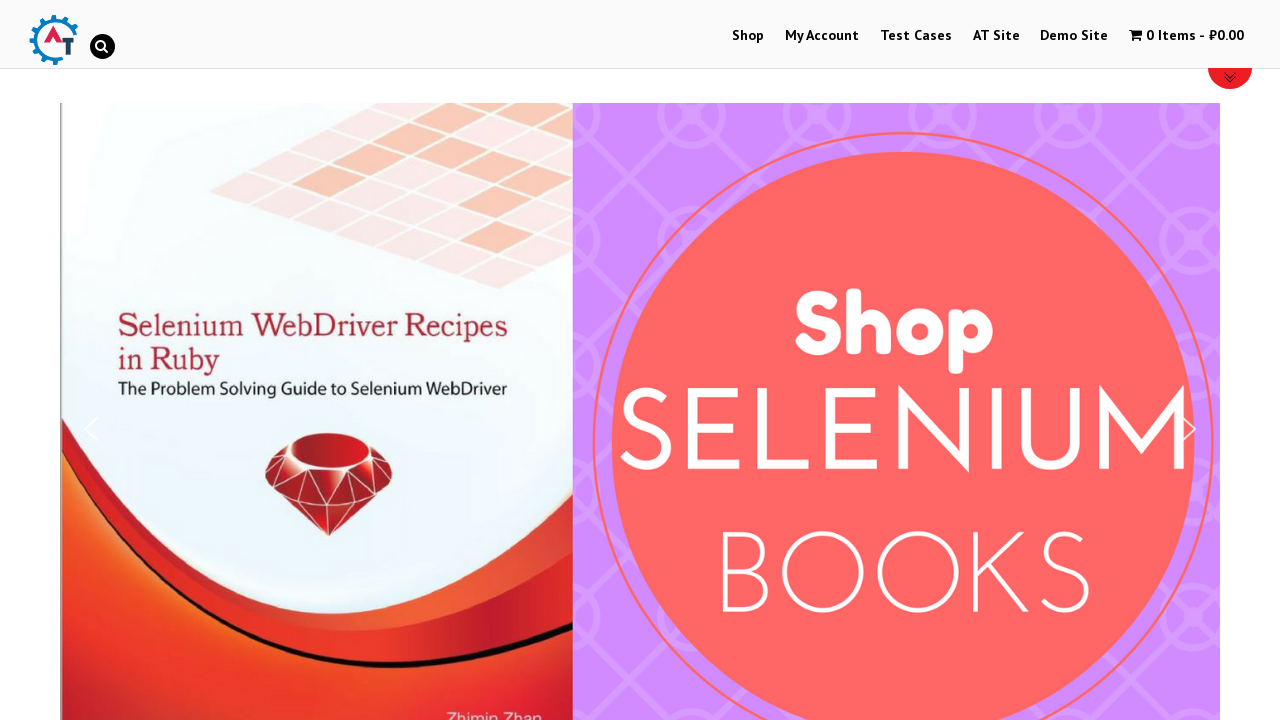

Clicked on Shop menu at (748, 36) on #menu-item-40
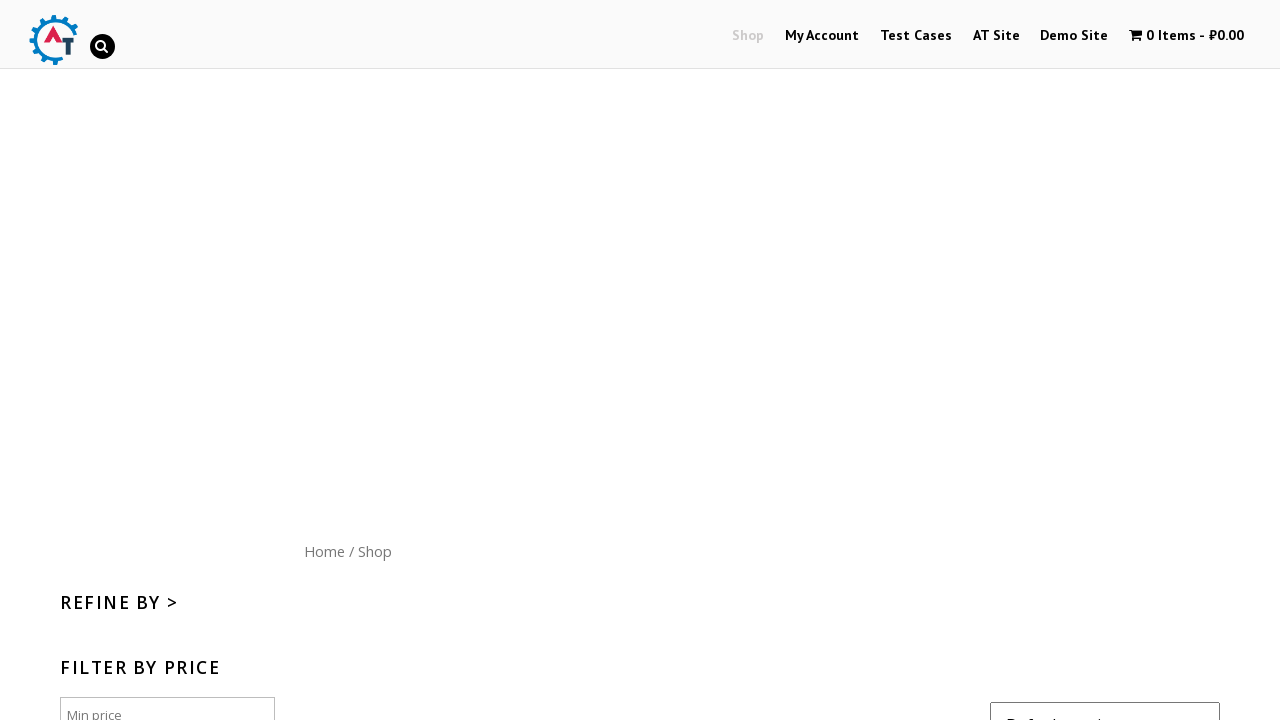

Scrolled down 300px to view products
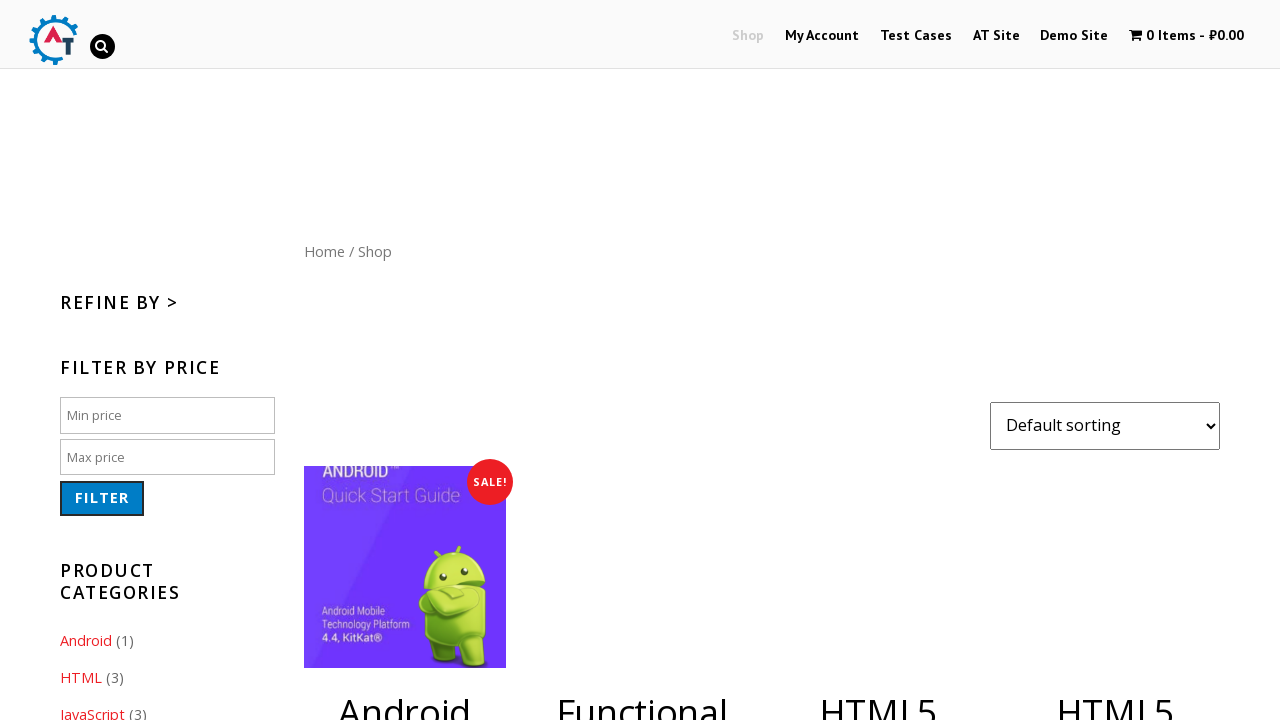

Clicked to add product (ID: 165) to basket at (642, 361) on a[data-product_id='165']
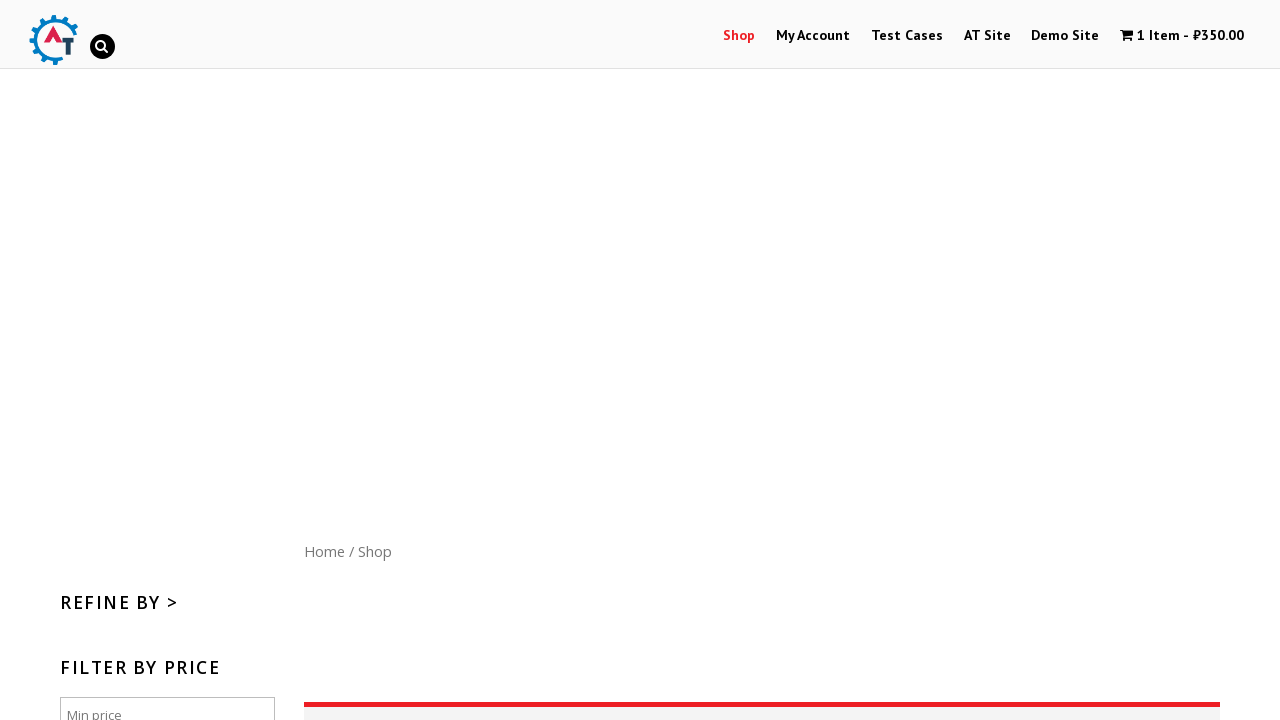

Waited for cart to update after adding product
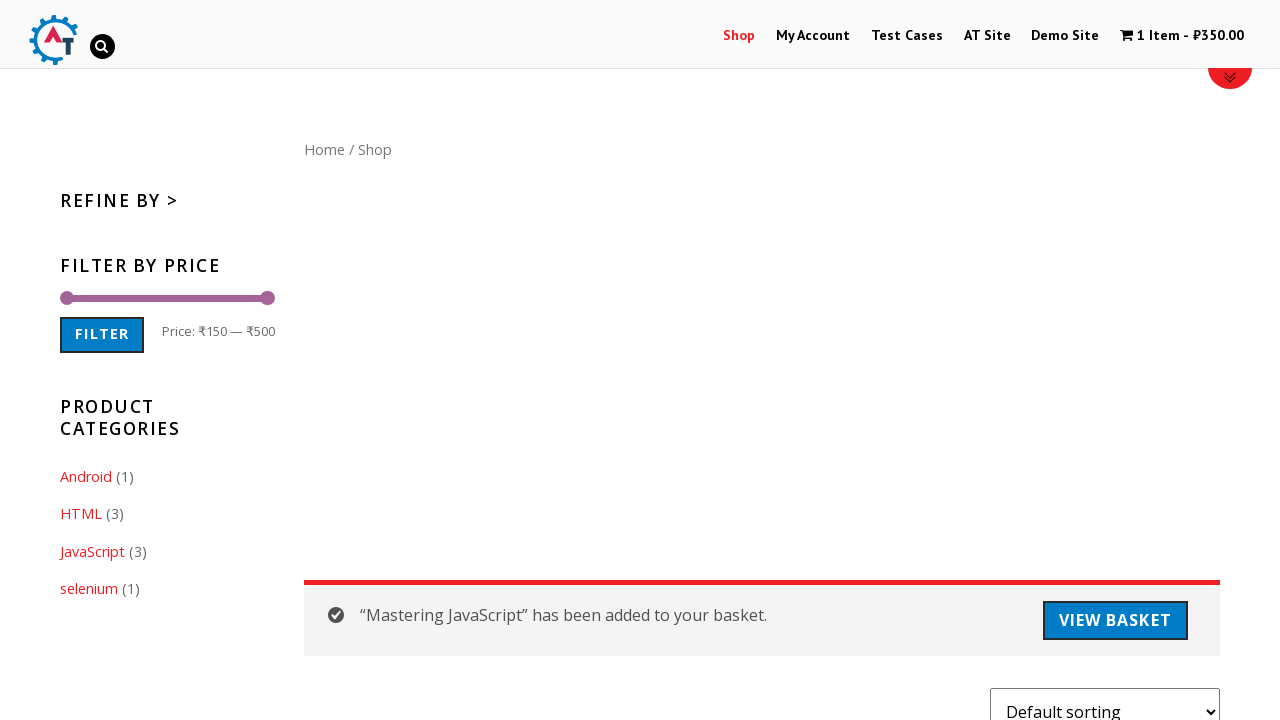

Clicked basket icon to navigate to cart page at (1127, 35) on .wpmenucart-icon-shopping-cart-0
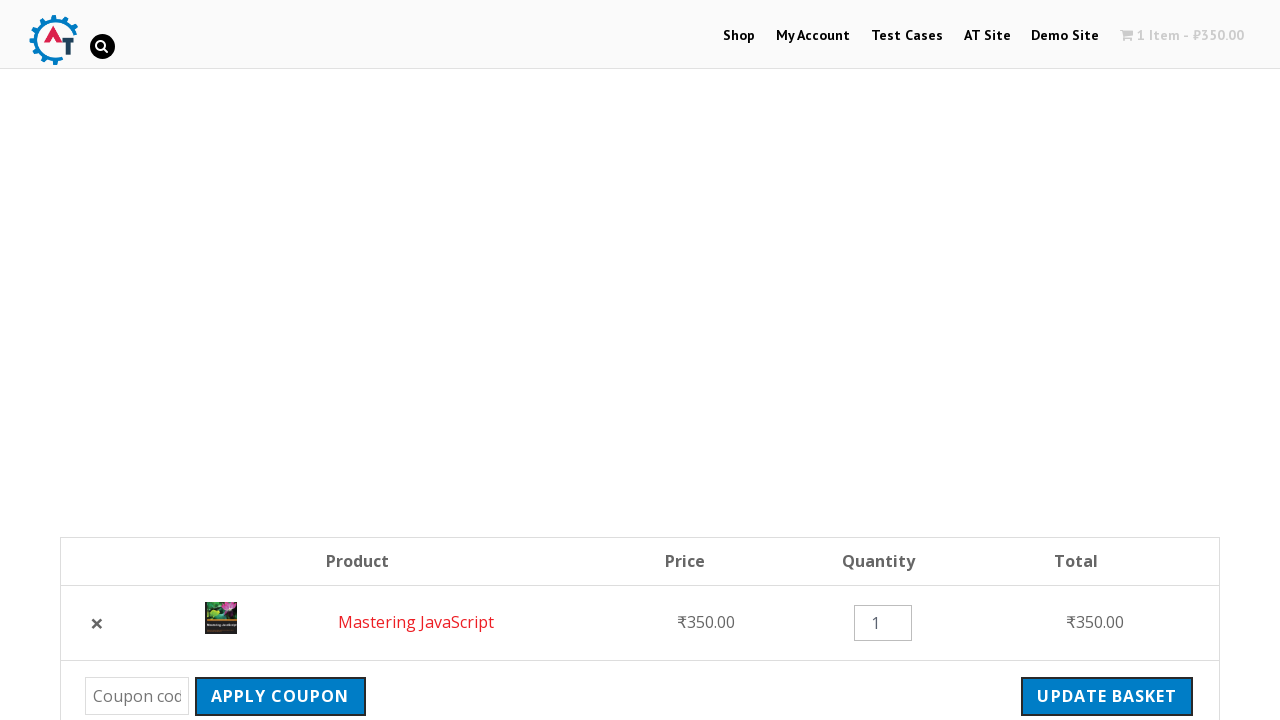

Waited for cart page to load
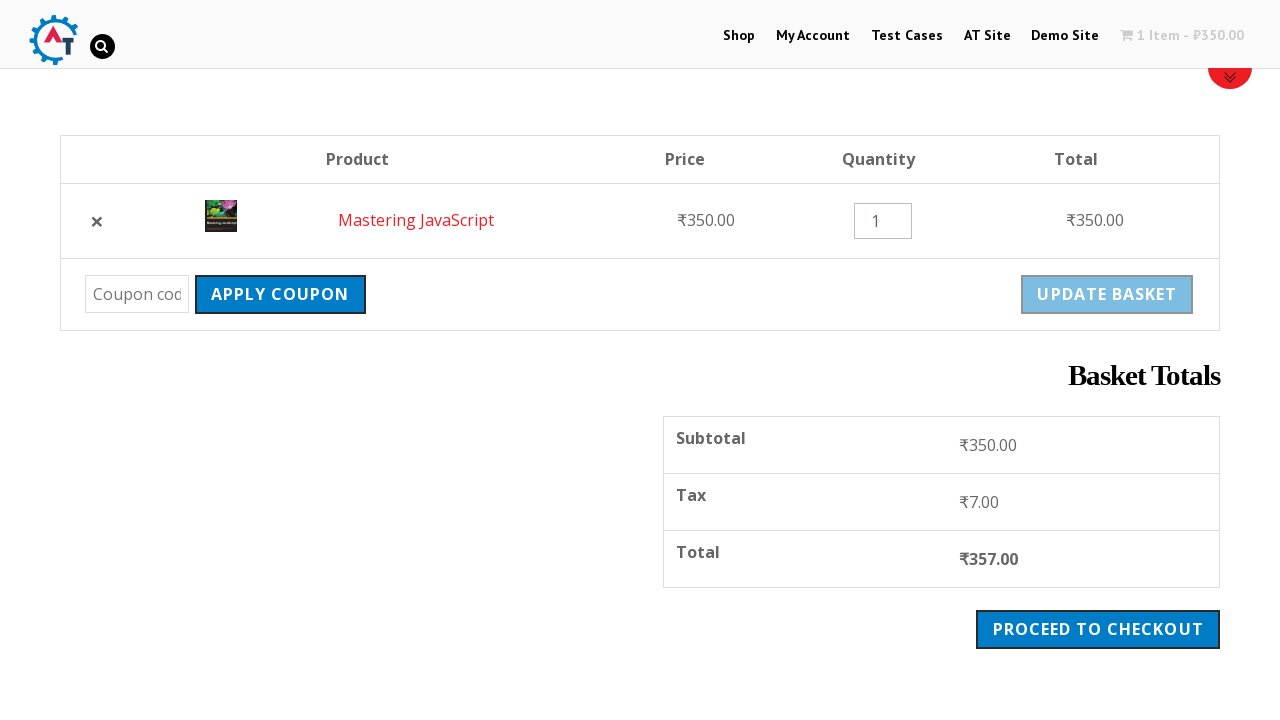

Clicked to remove product from cart at (97, 221) on a[title='Remove this item']
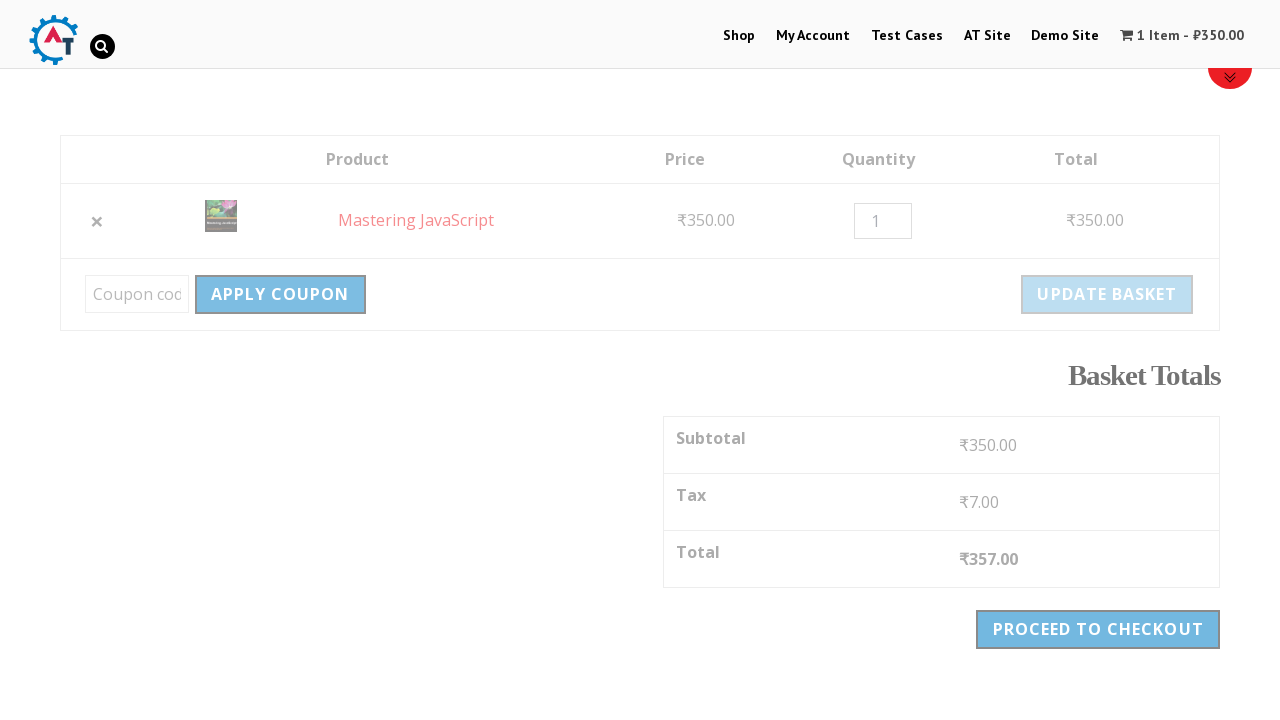

Waited for product removal to complete
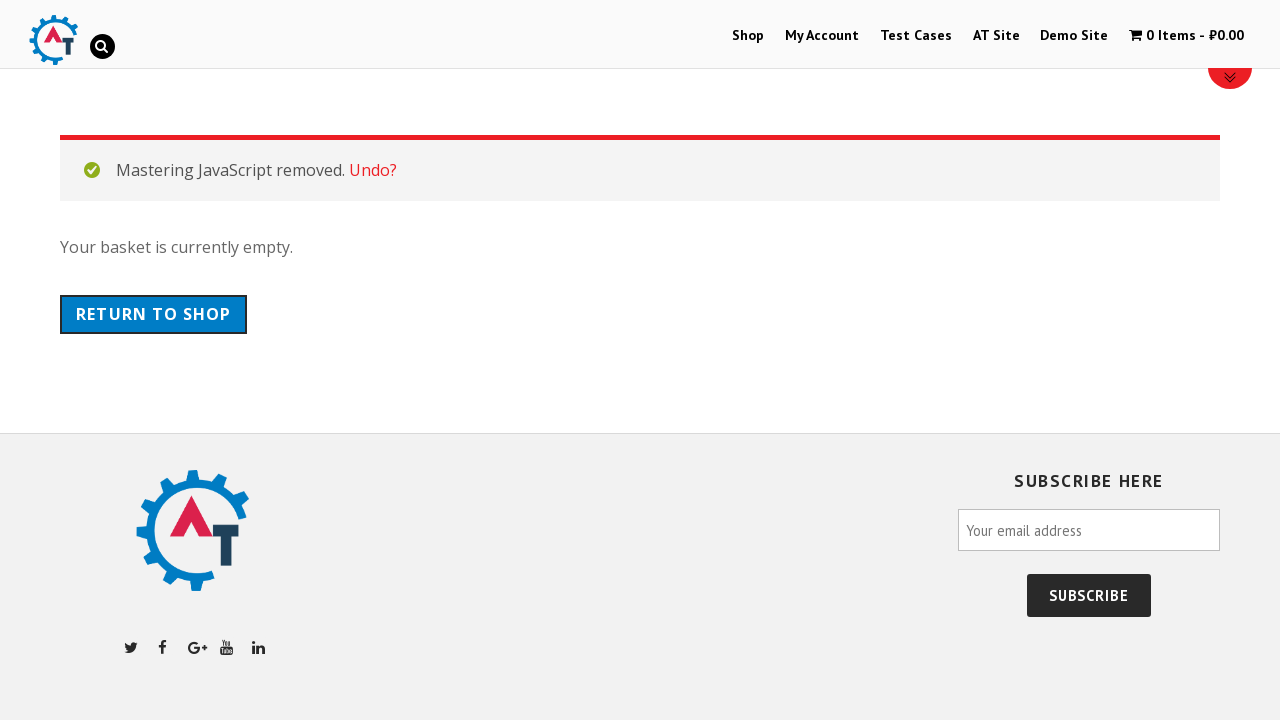

Clicked Undo link to restore removed product at (373, 170) on a:has-text('Undo?')
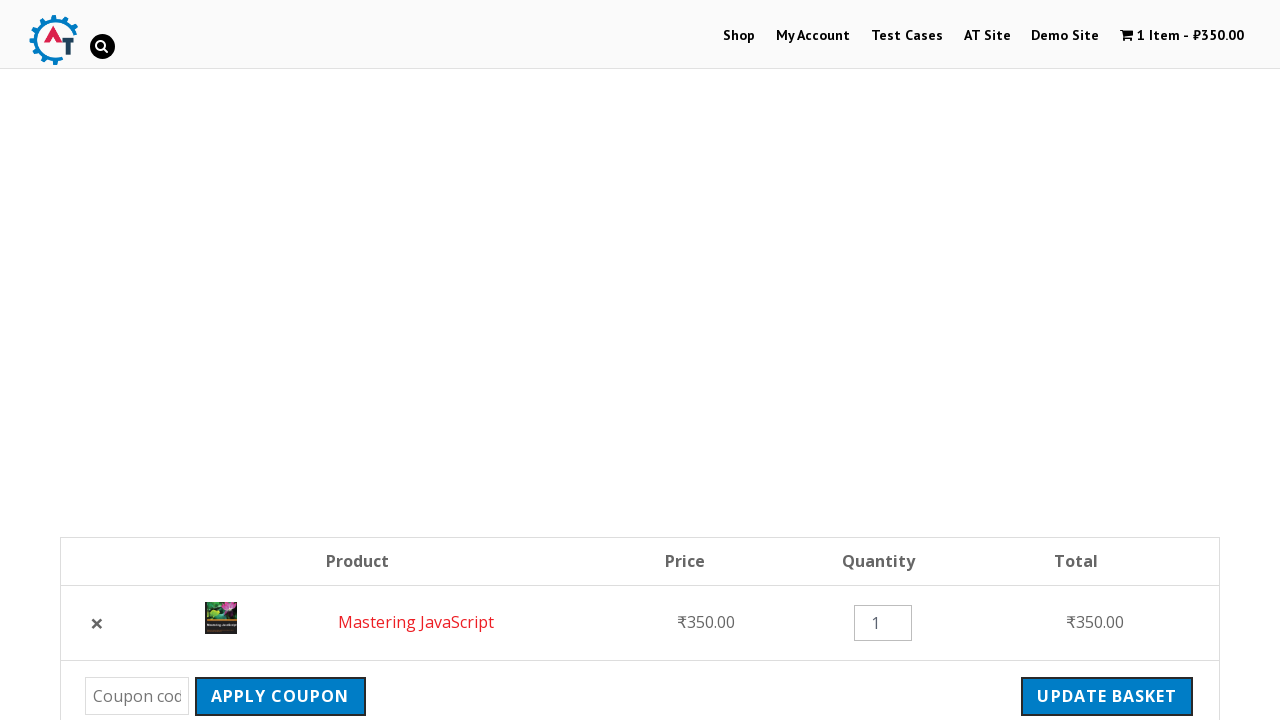

Cleared quantity input field on input[type='number']
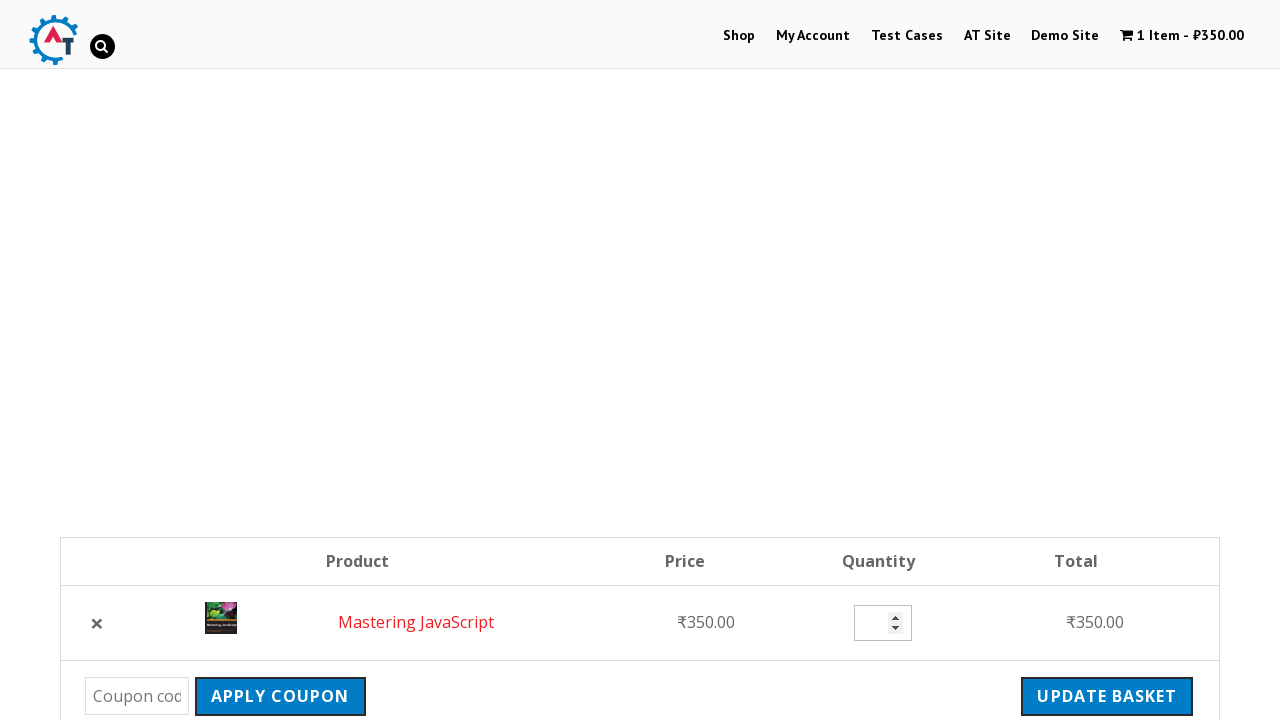

Waited before entering new quantity
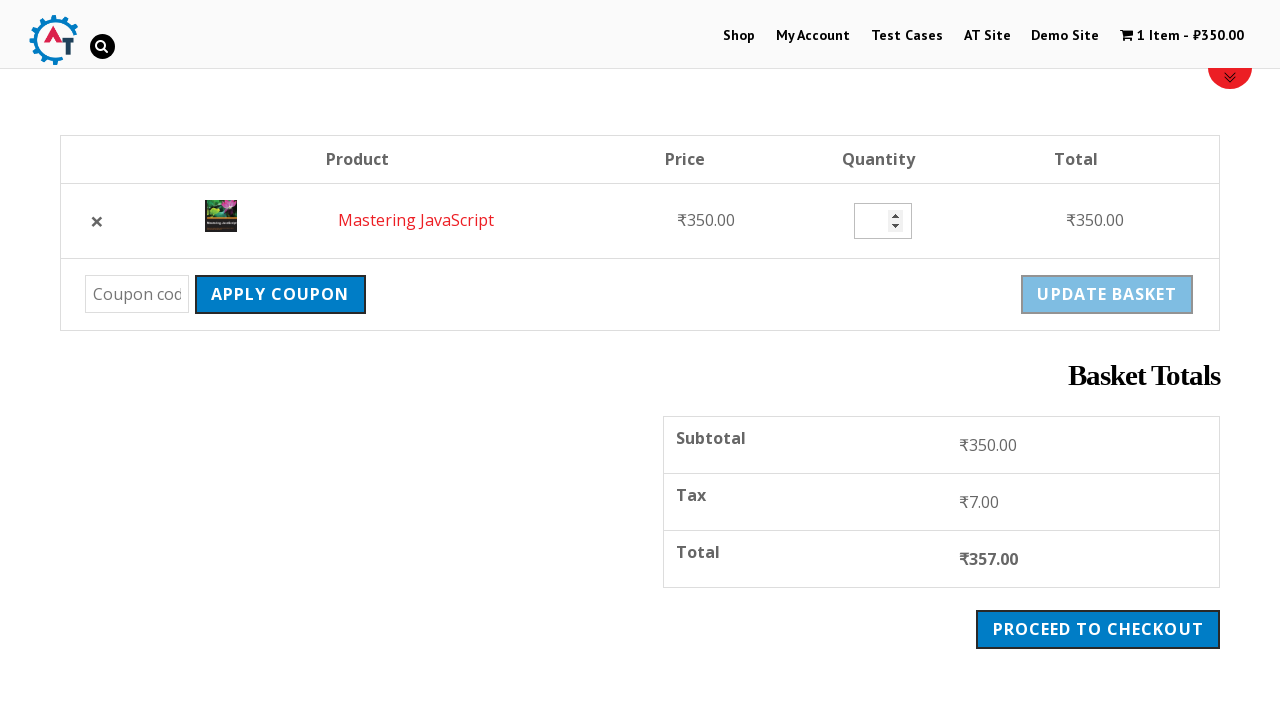

Entered new quantity value of 3 on input[type='number']
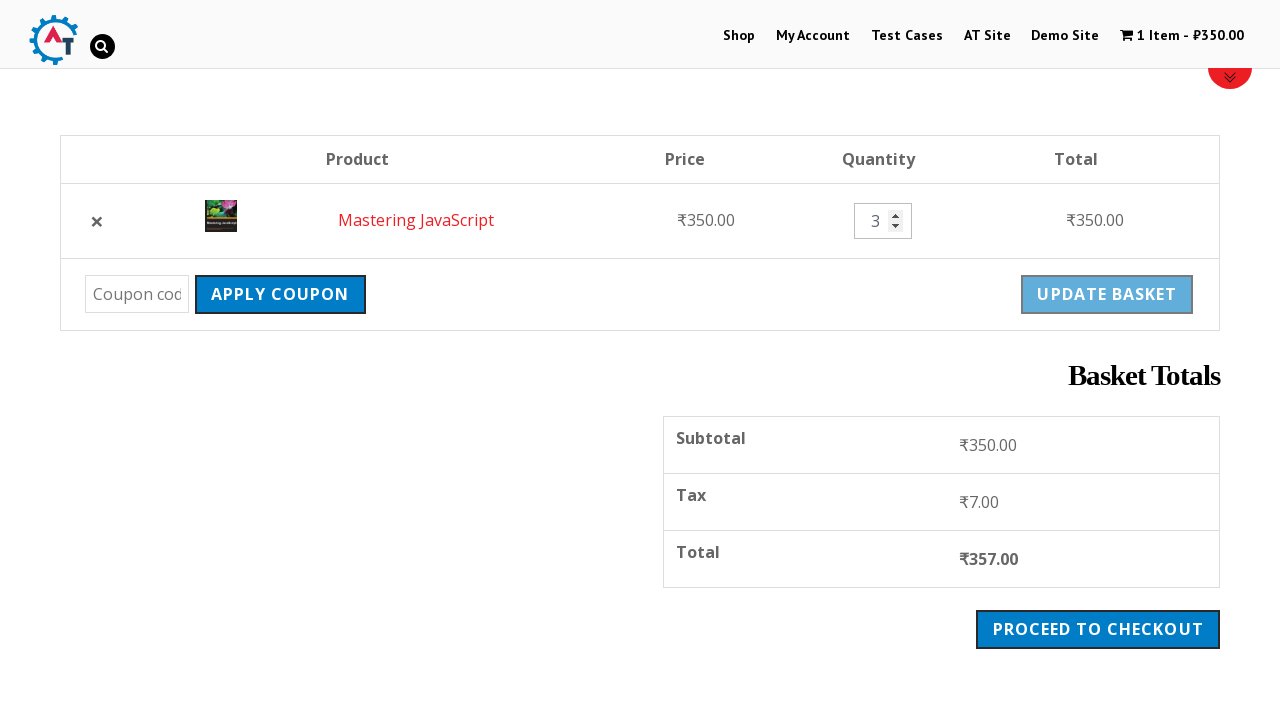

Clicked Update Basket button to apply quantity change at (1107, 294) on input[value='Update Basket']
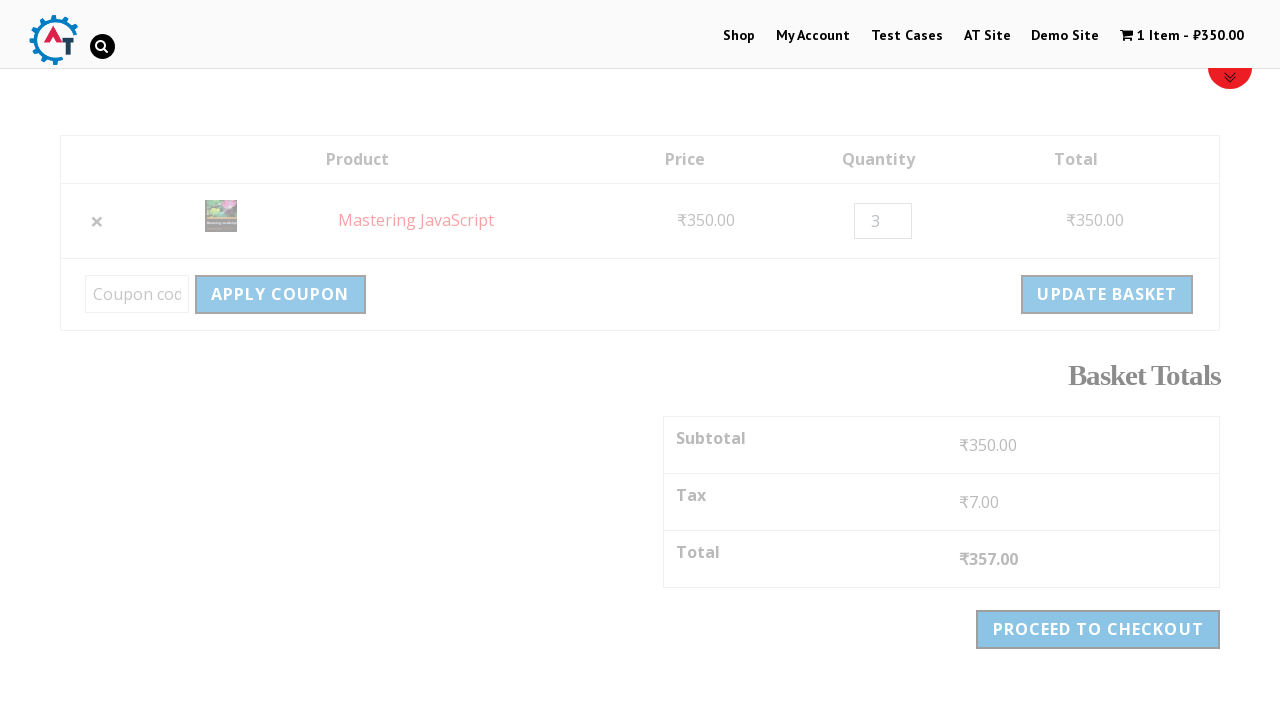

Waited for basket update to complete
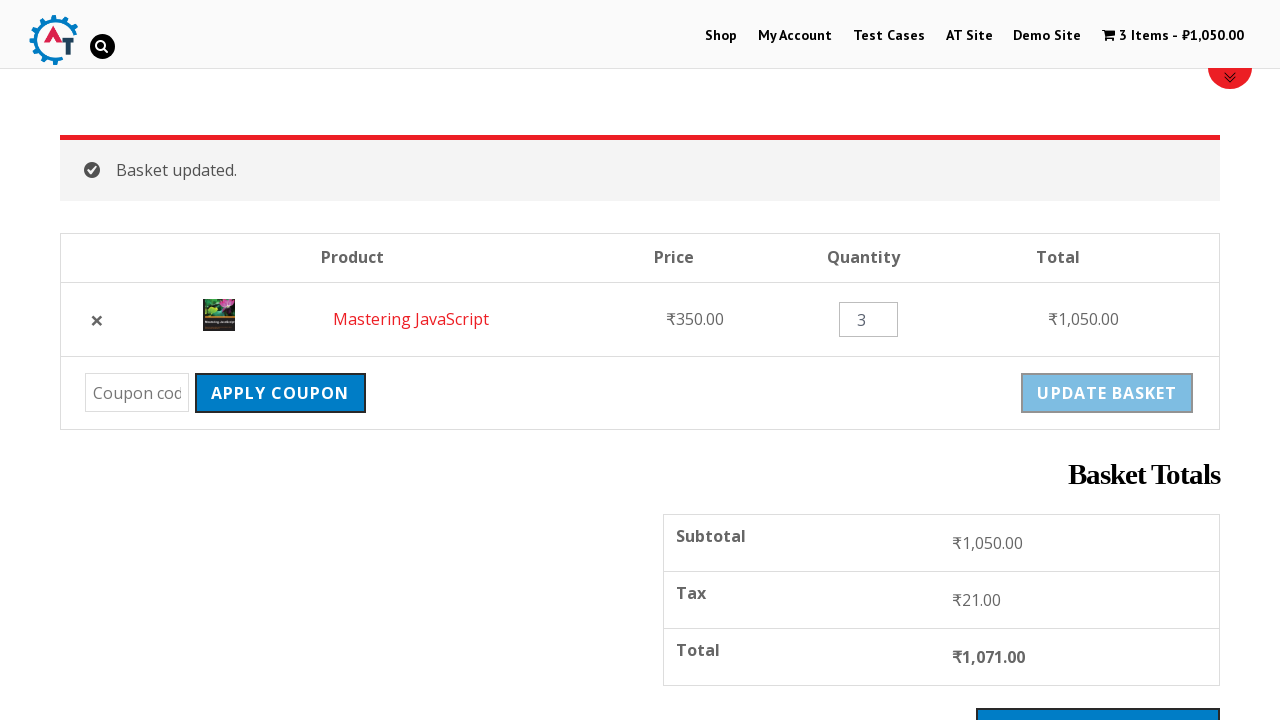

Clicked Apply Coupon button without entering a code at (280, 393) on .coupon .button
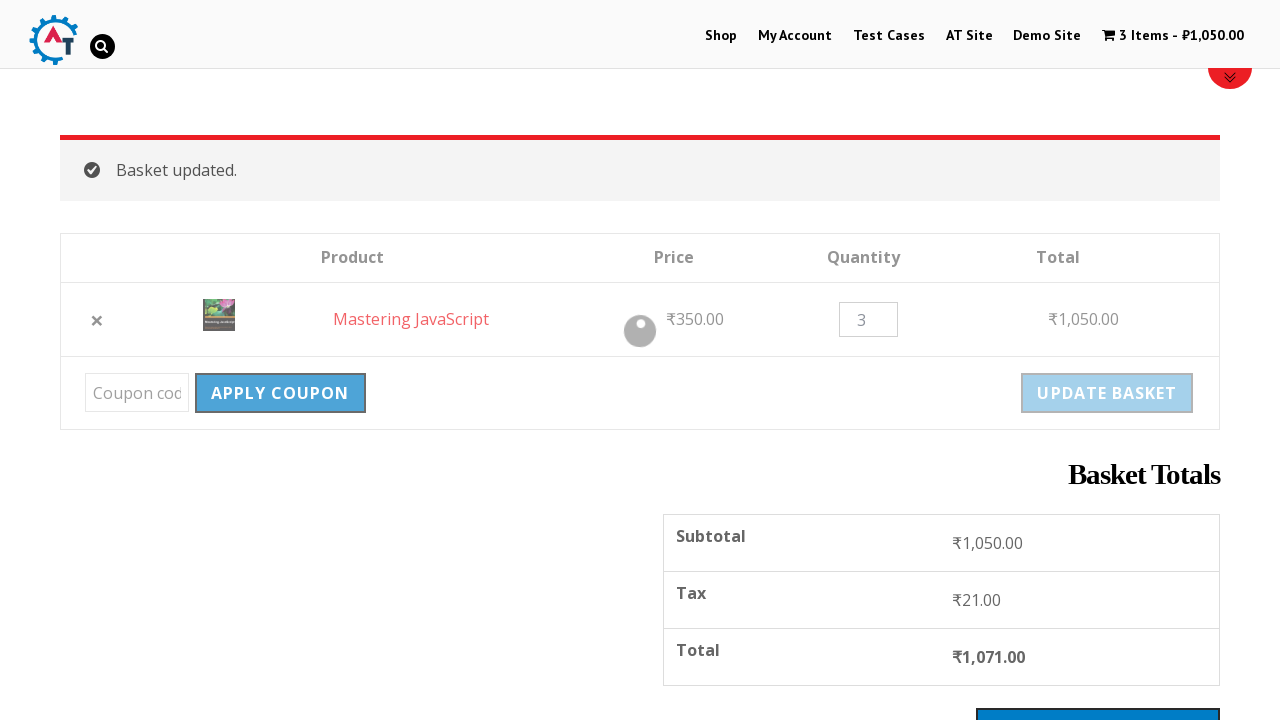

Error message appeared for empty coupon code
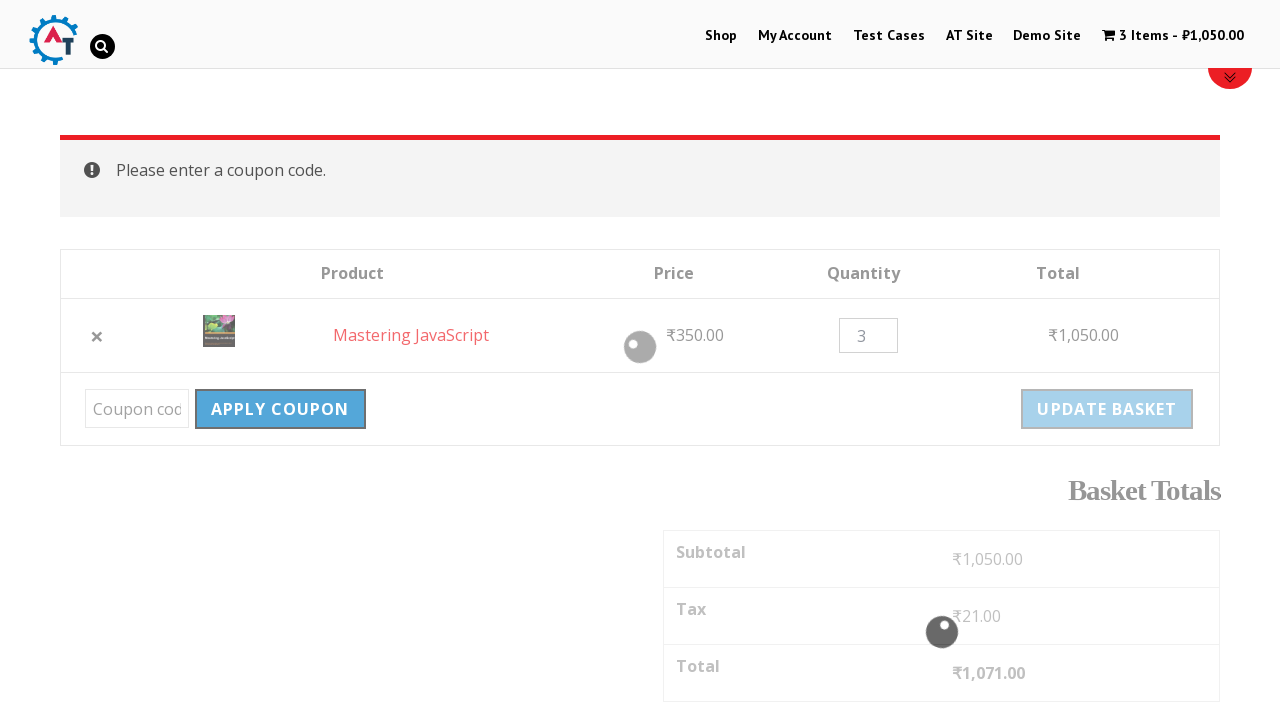

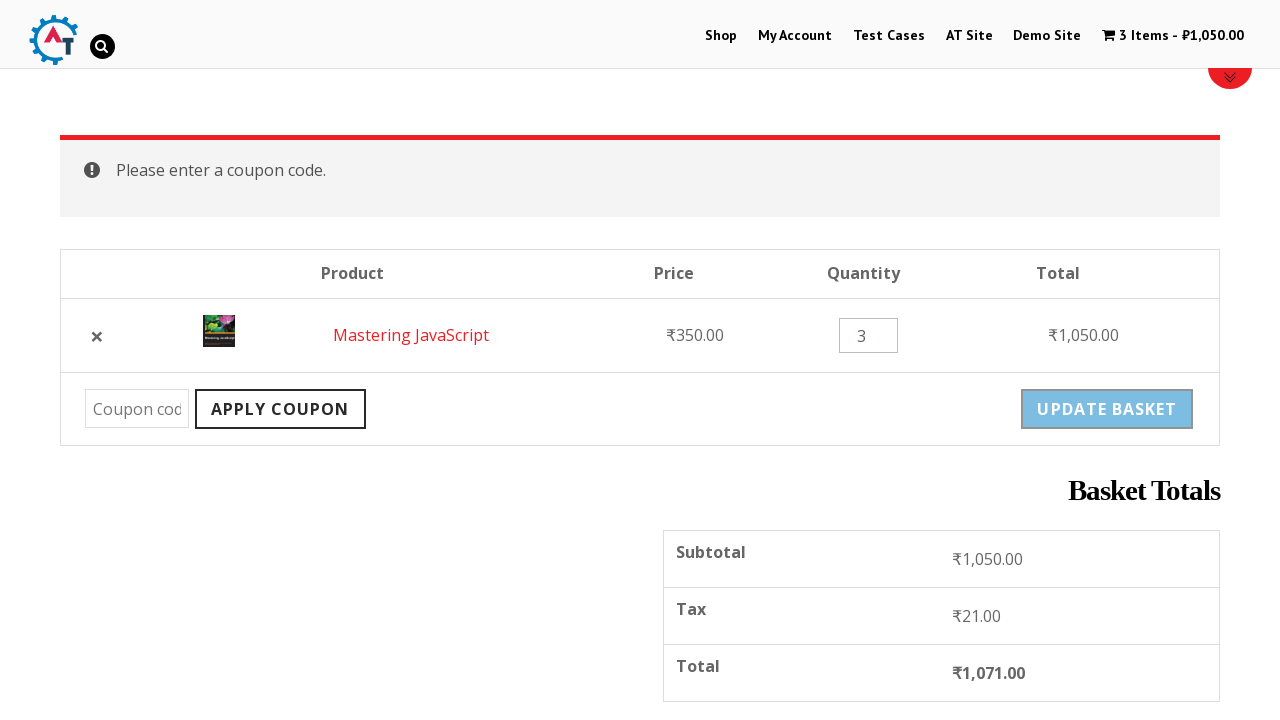